Tests handling of a JavaScript alert by clicking a button and accepting the alert dialog

Starting URL: https://demoqa.com/alerts

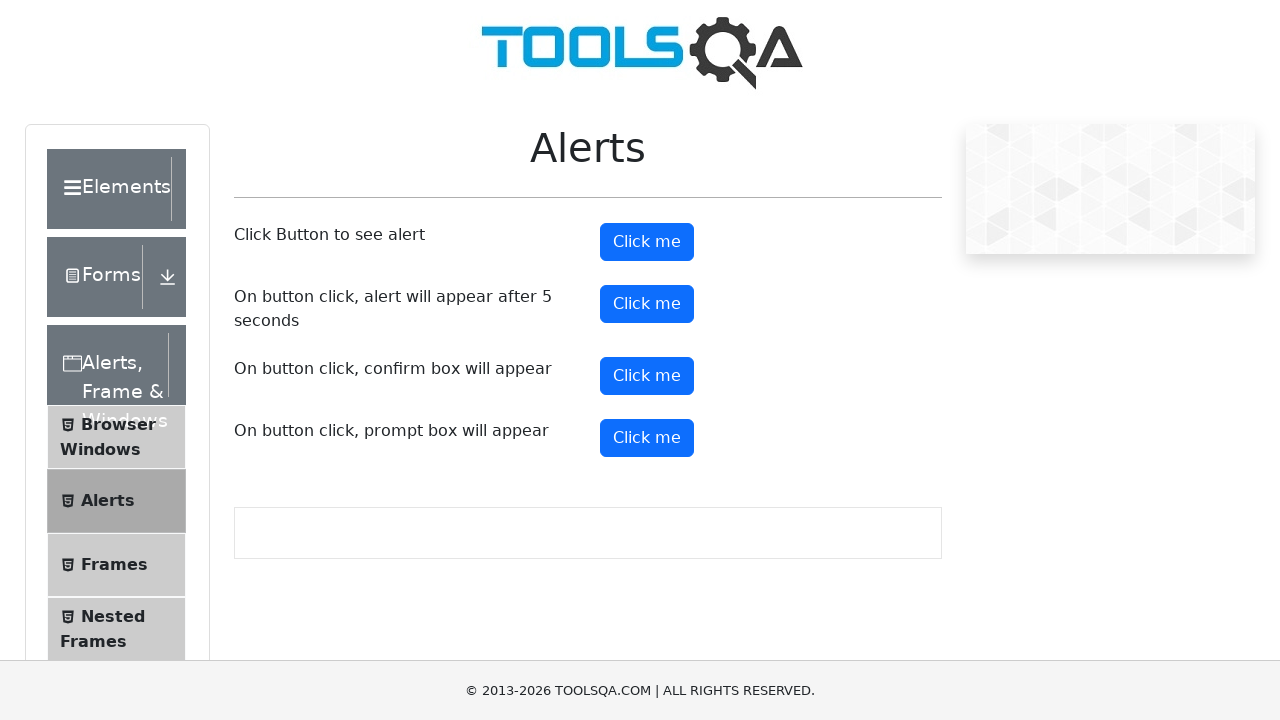

Clicked the alert button to trigger JavaScript alert at (647, 242) on #alertButton
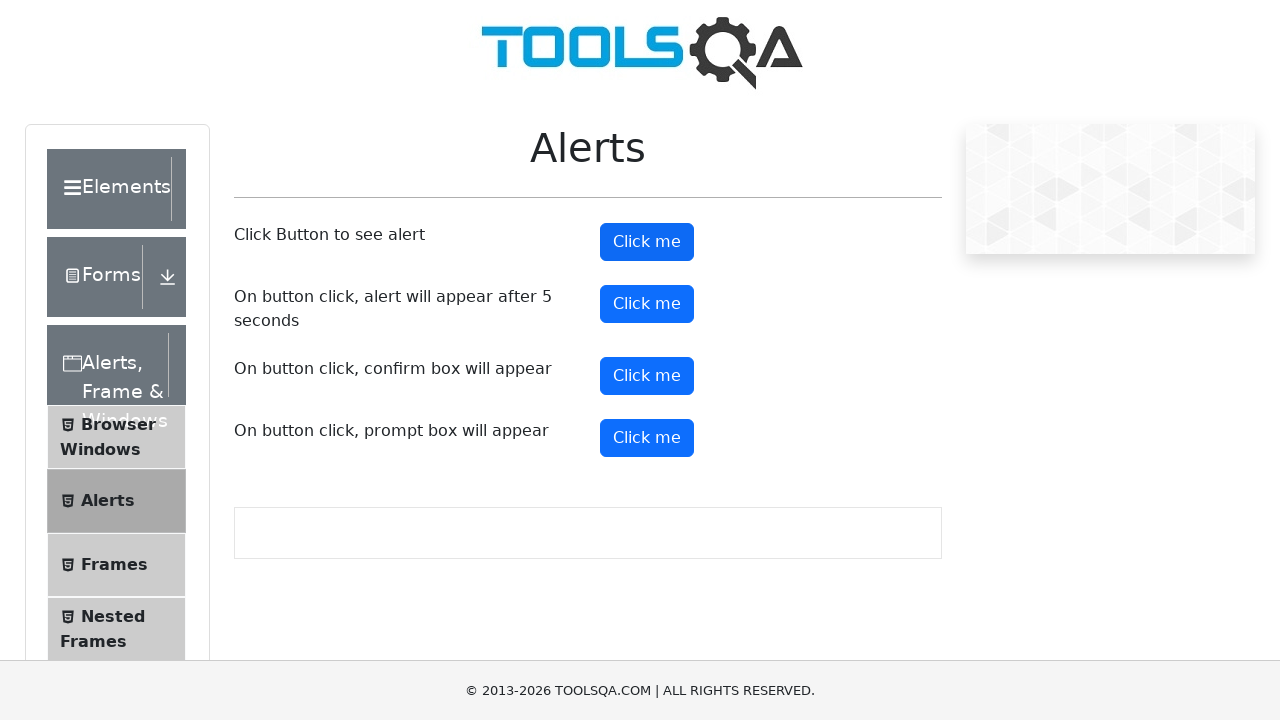

Set up dialog handler to accept alert
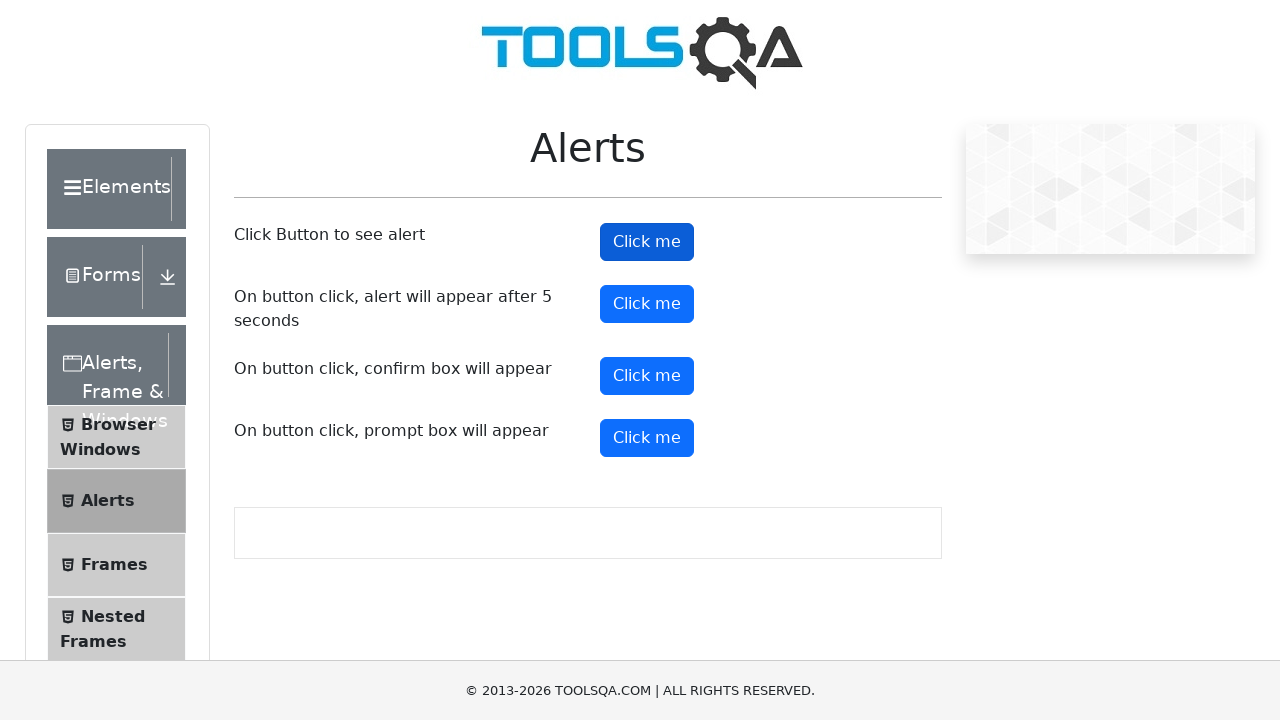

Verified the alert button is still displayed after accepting the alert
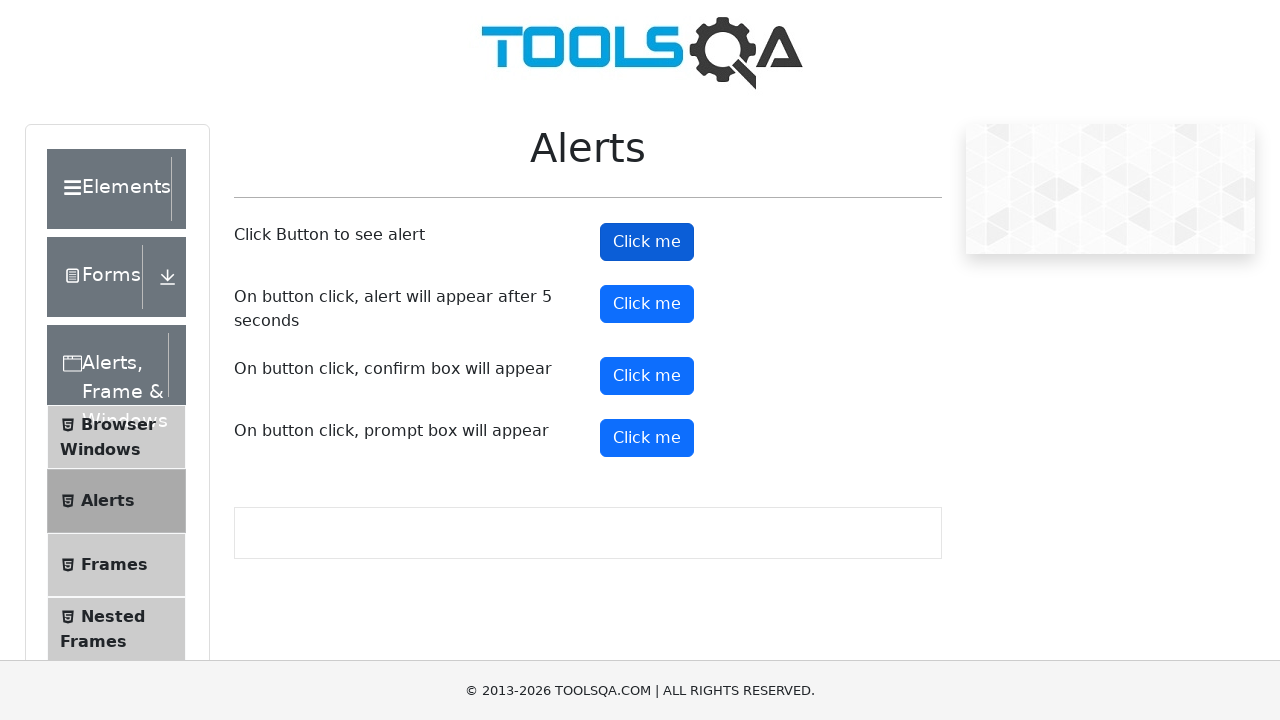

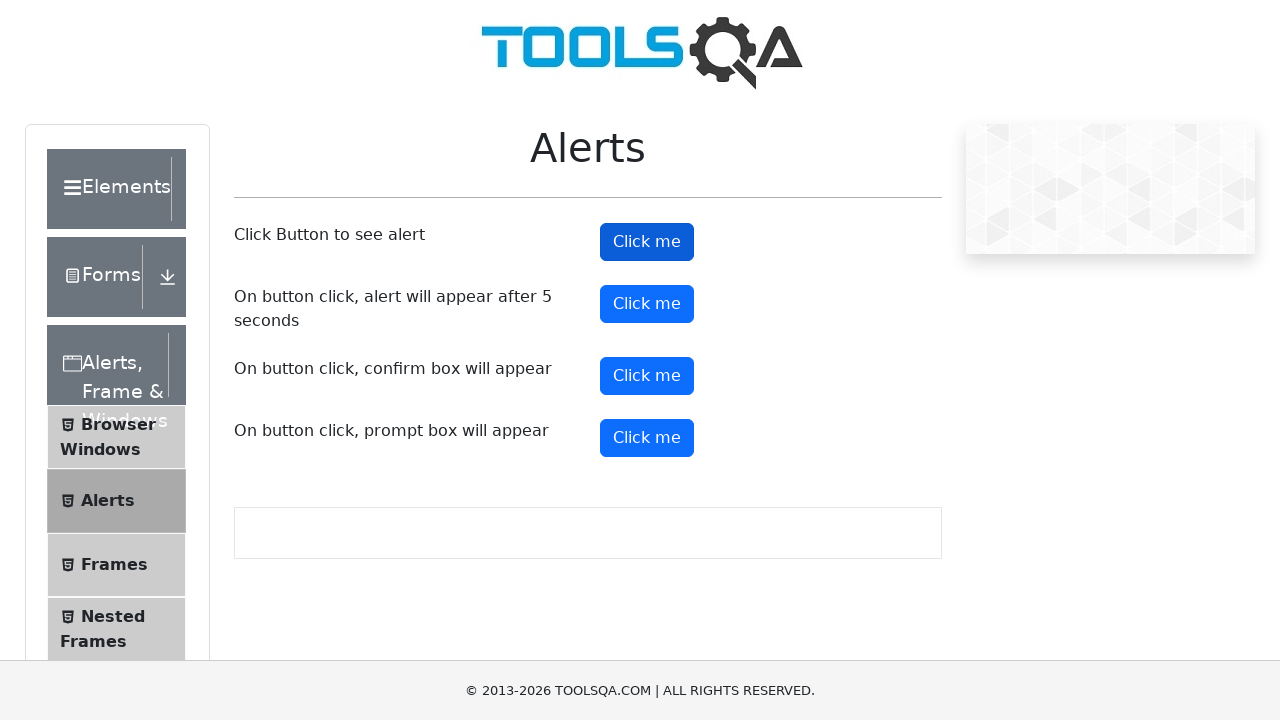